Tests right-click context menu functionality by right-clicking on an element to open a context menu and then clicking the "Copy" option

Starting URL: http://swisnl.github.io/jQuery-contextMenu/demo.html

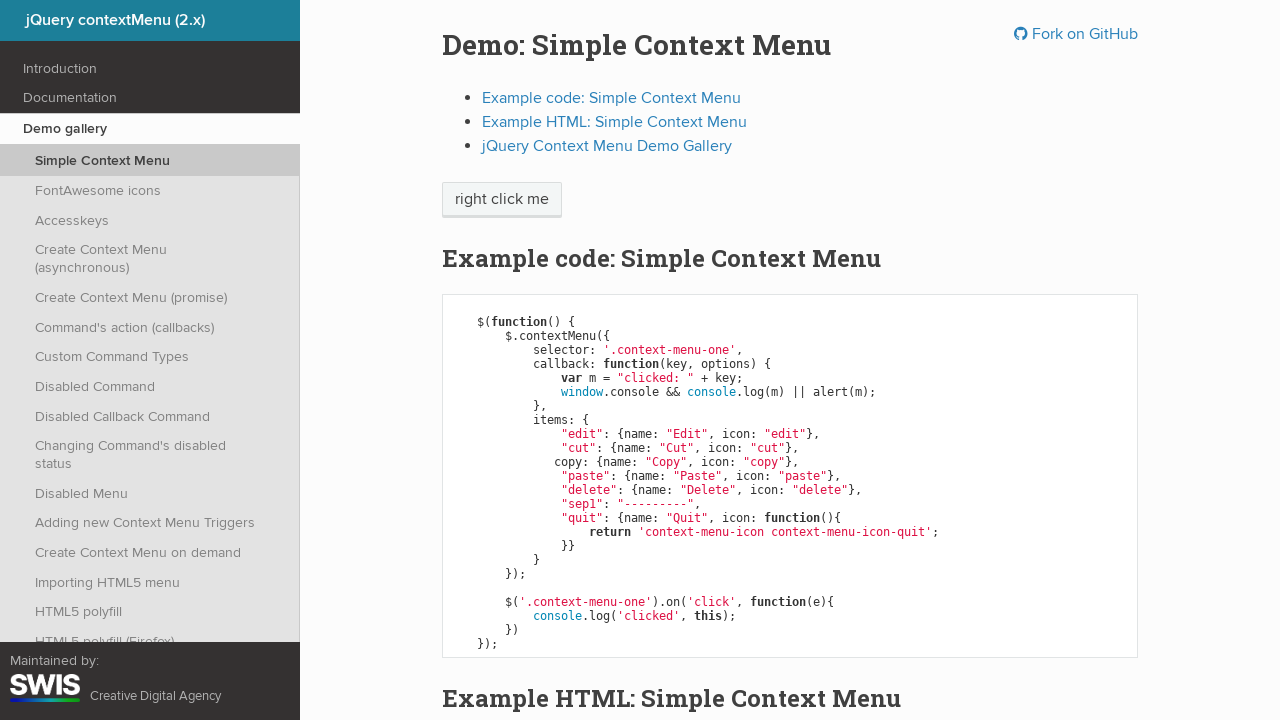

Right-clicked on context menu target element at (502, 200) on span.context-menu-one
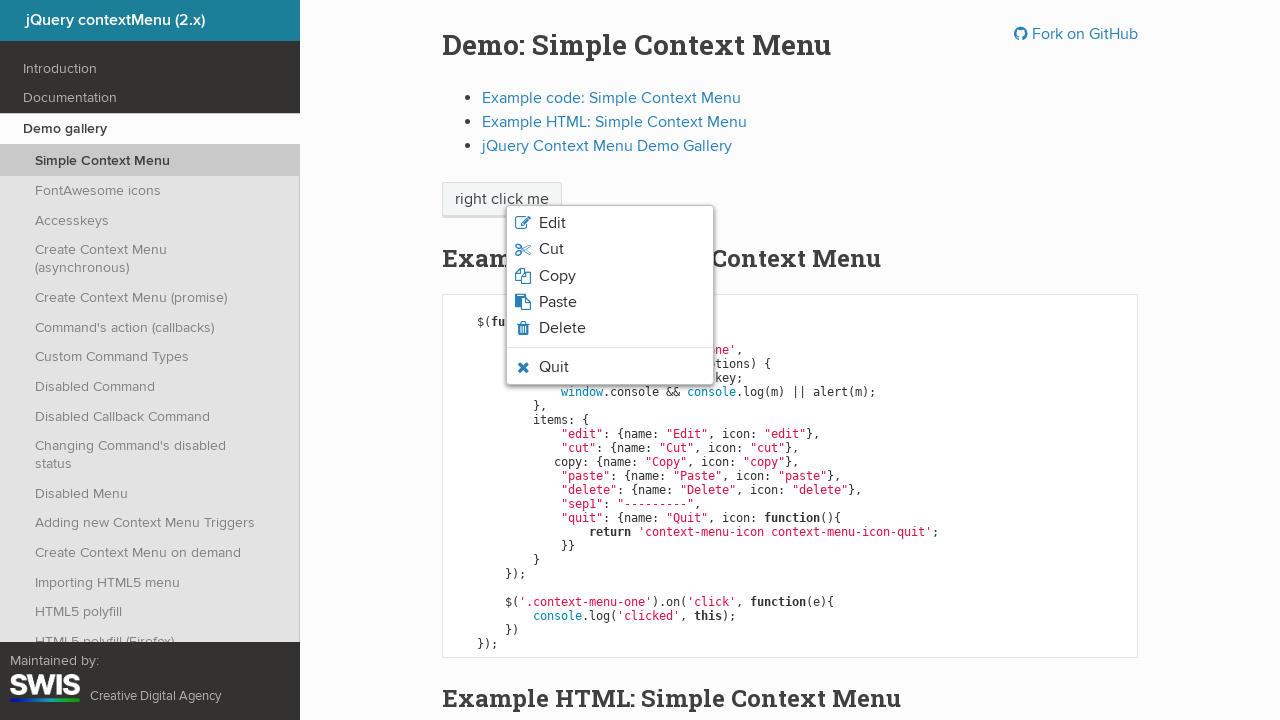

Context menu appeared
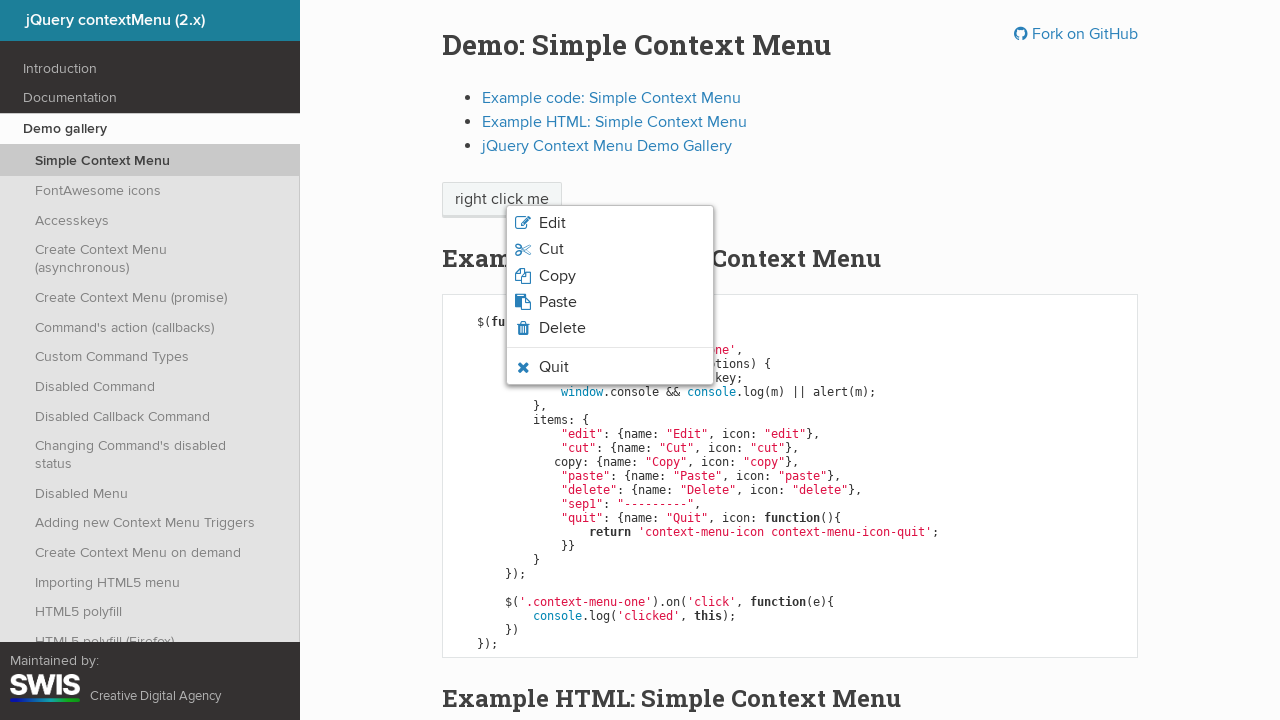

Clicked 'Copy' option in context menu at (557, 276) on xpath=//li[contains(@class,'context-menu-icon')]/span[text()='Copy']
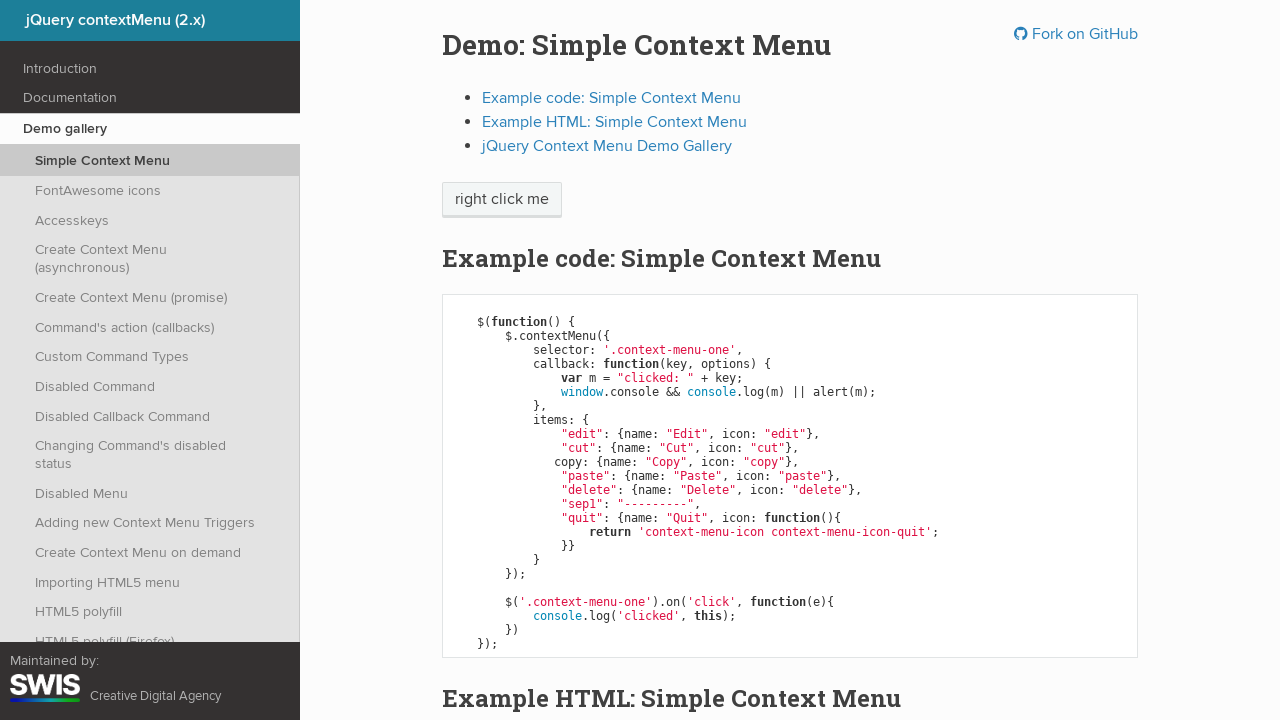

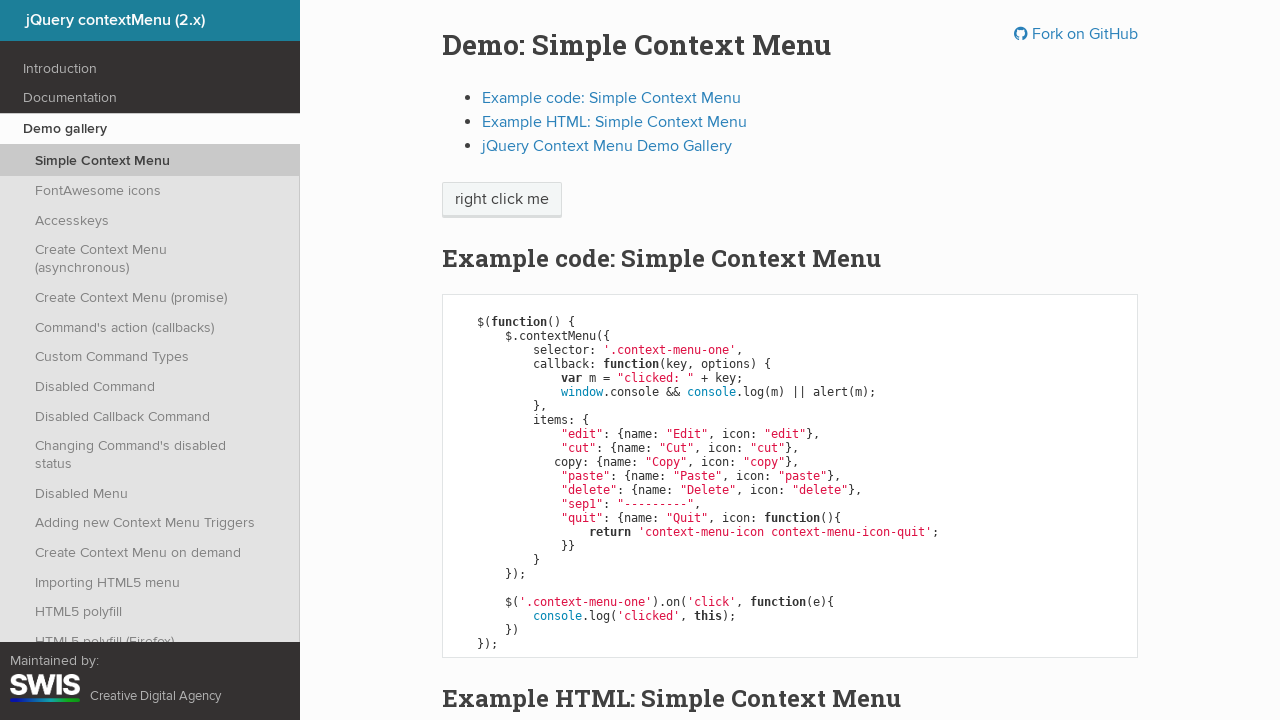